Tests handling of JavaScript alerts including alert box, confirm box, and prompt box interactions on a demo page

Starting URL: https://www.hyrtutorials.com/p/alertsdemo.html

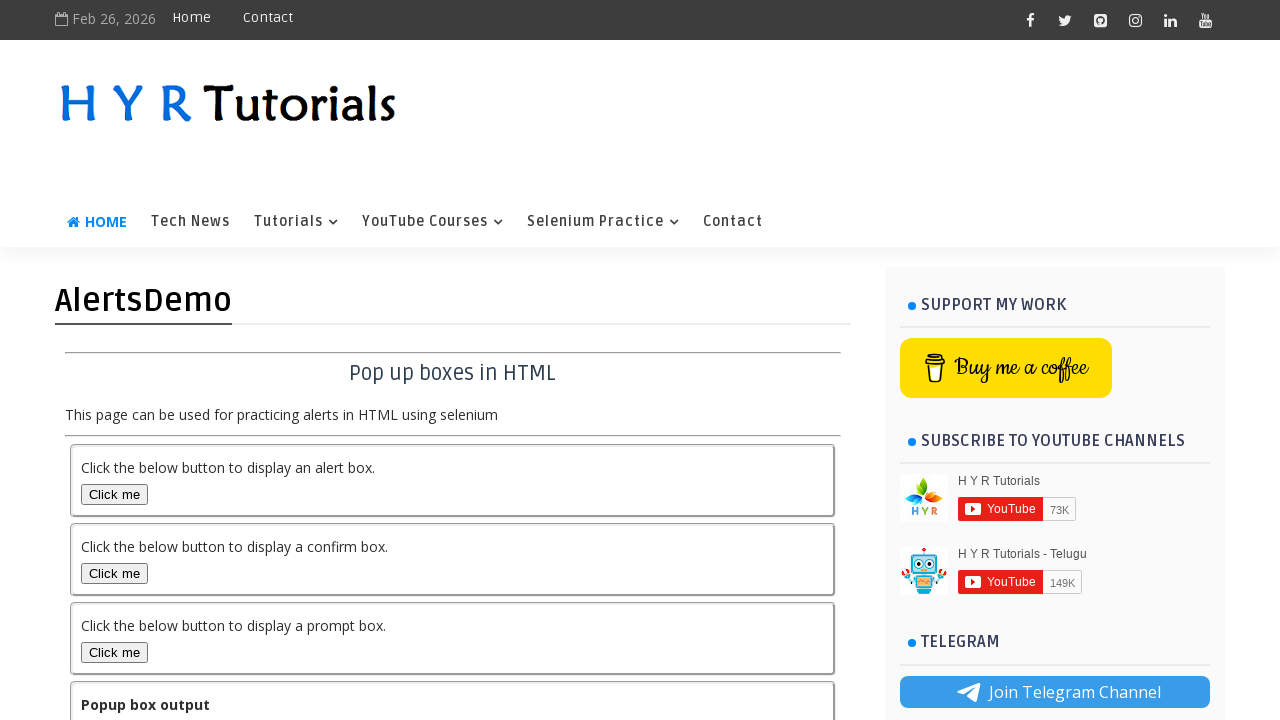

Retrieved output text before alert box interaction
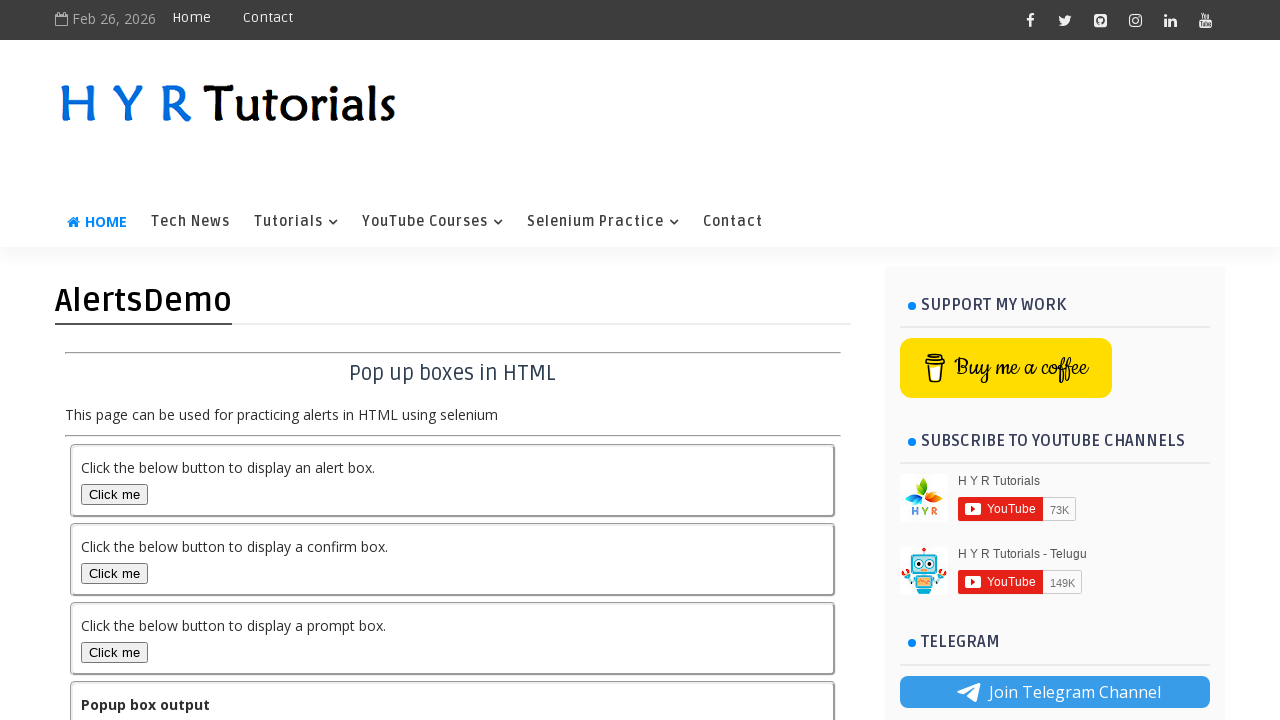

Clicked alert box button at (114, 494) on #alertBox
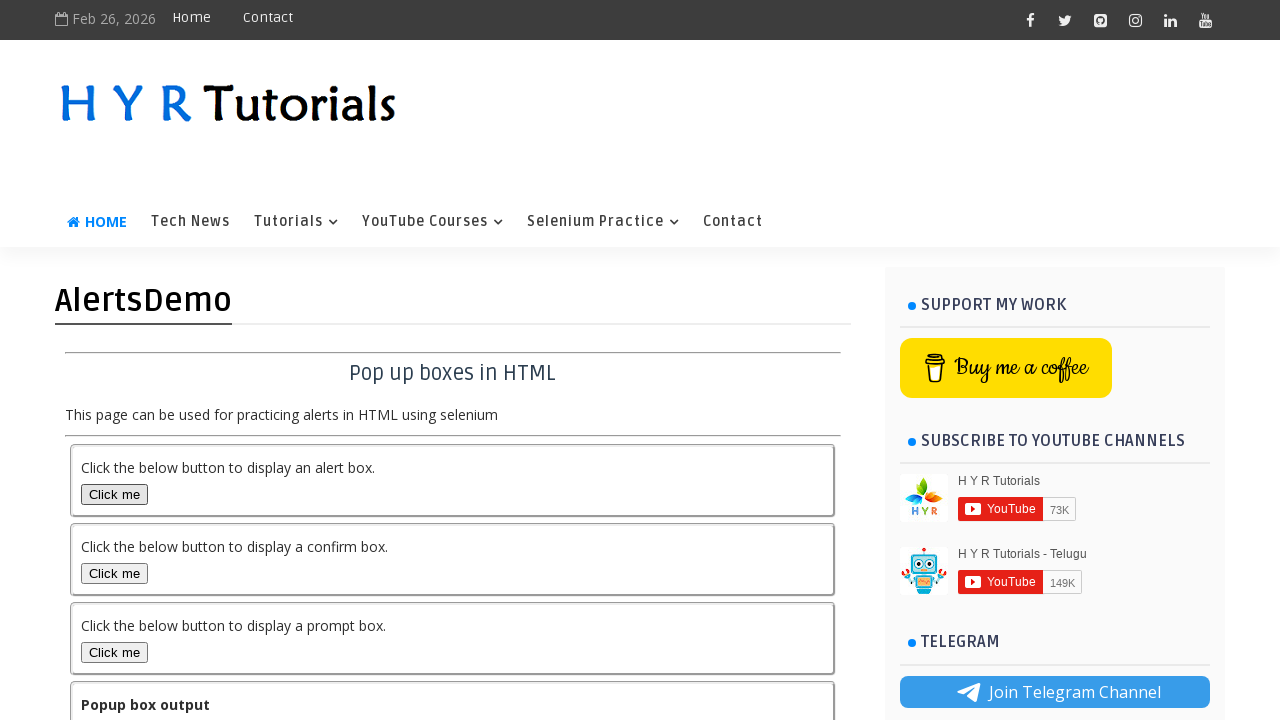

Accepted alert dialog
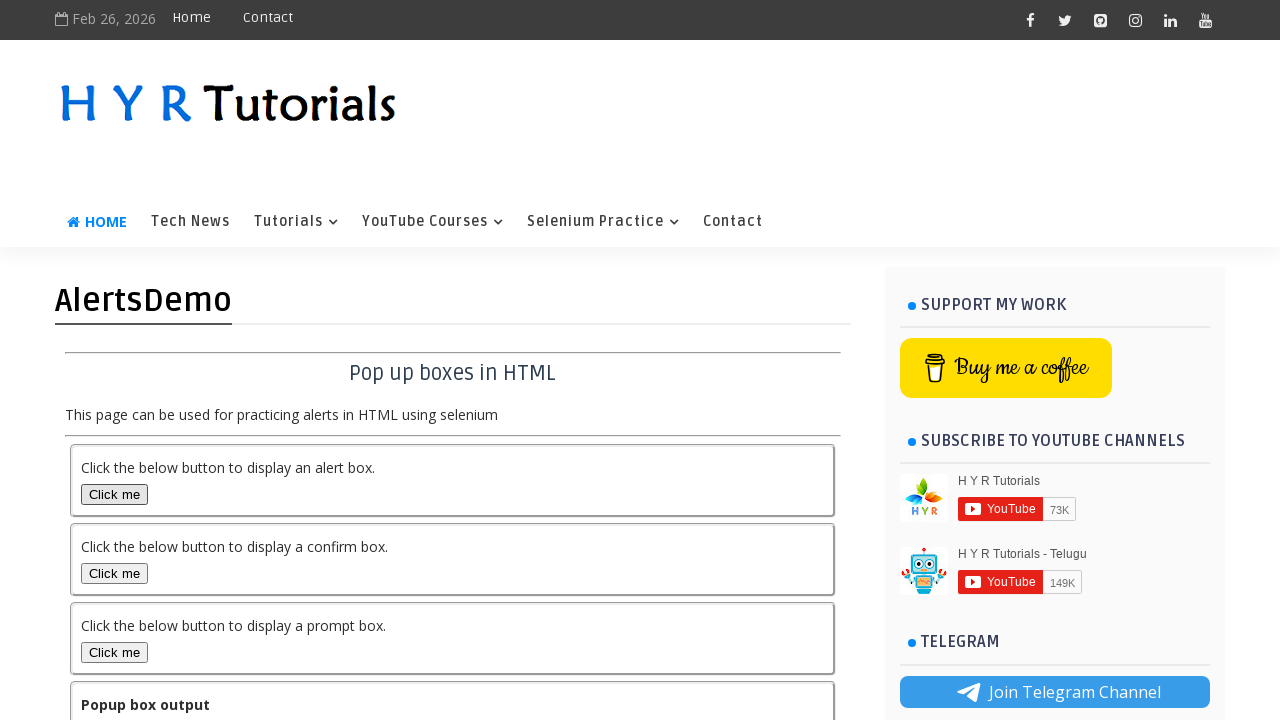

Retrieved output text after alert box interaction
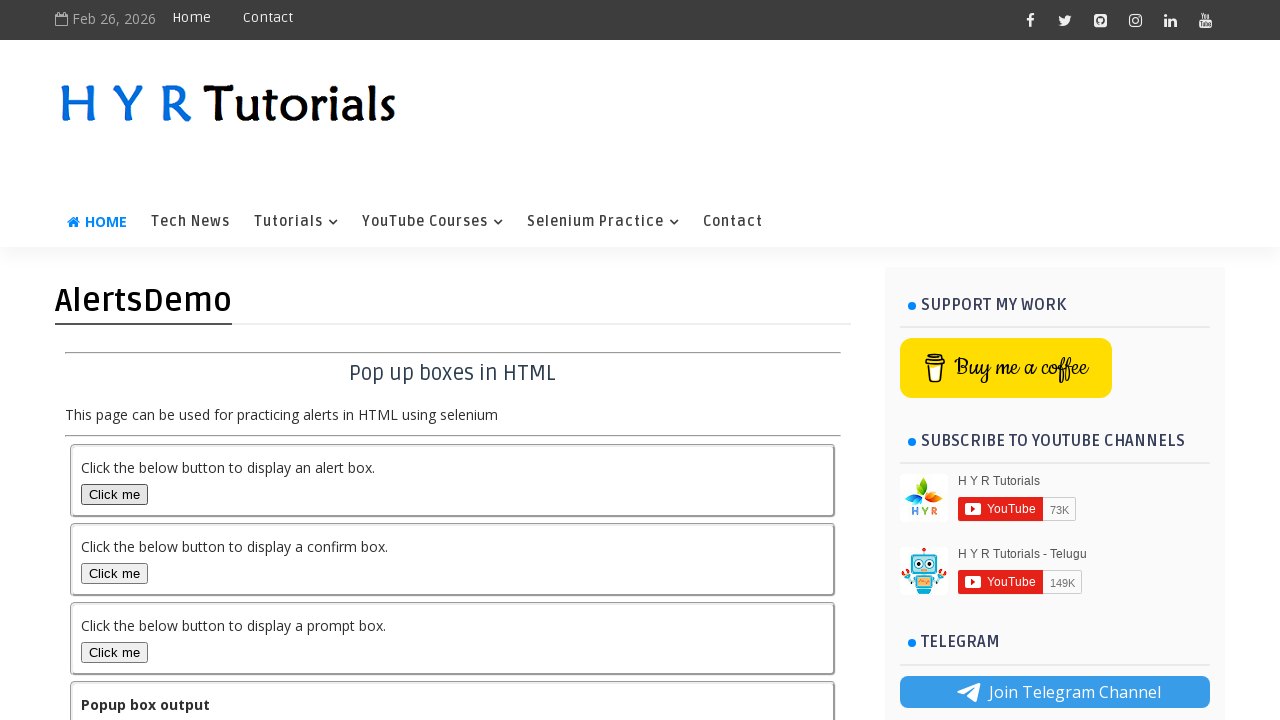

Clicked confirm box button at (114, 573) on #confirmBox
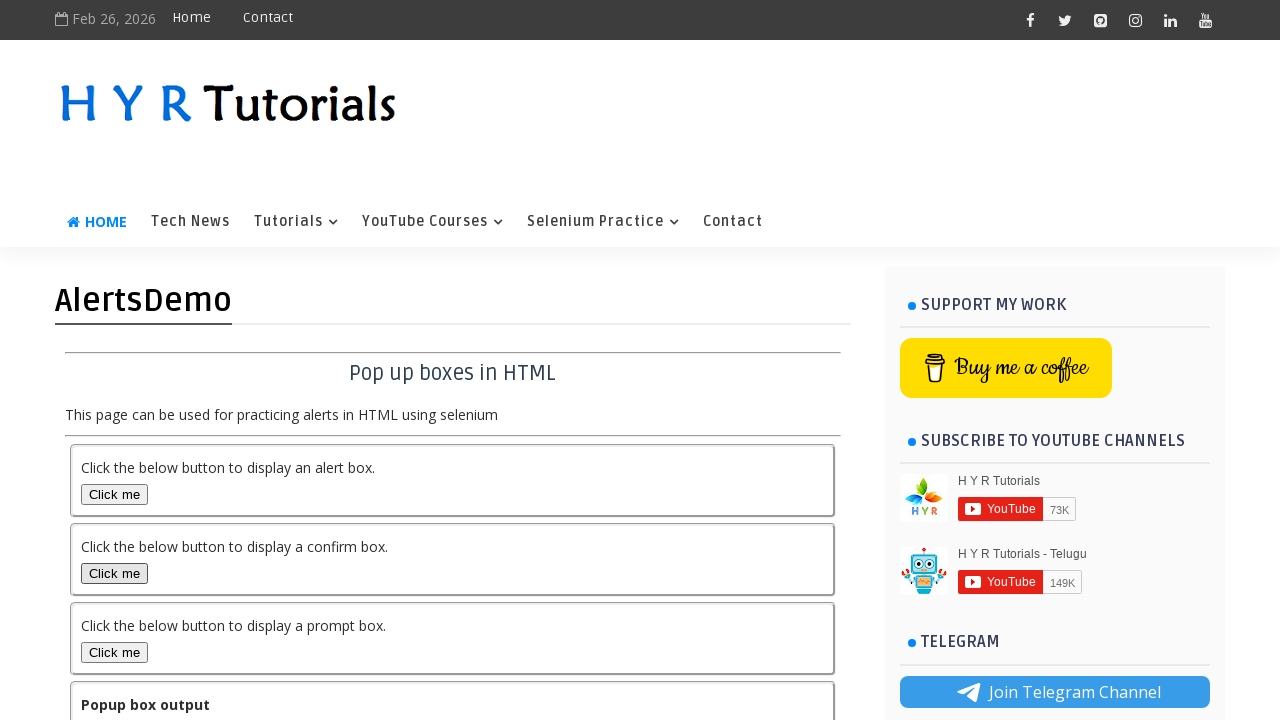

Accepted confirm dialog by clicking OK
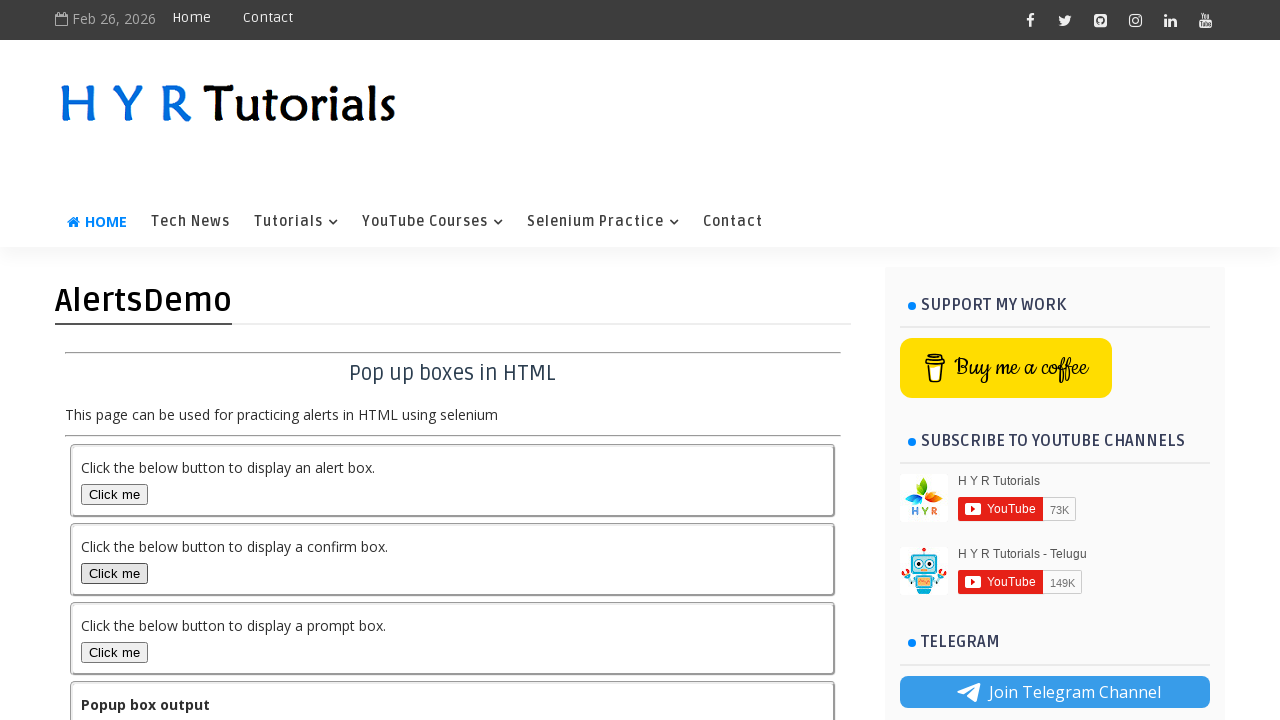

Retrieved output text after confirm box interaction
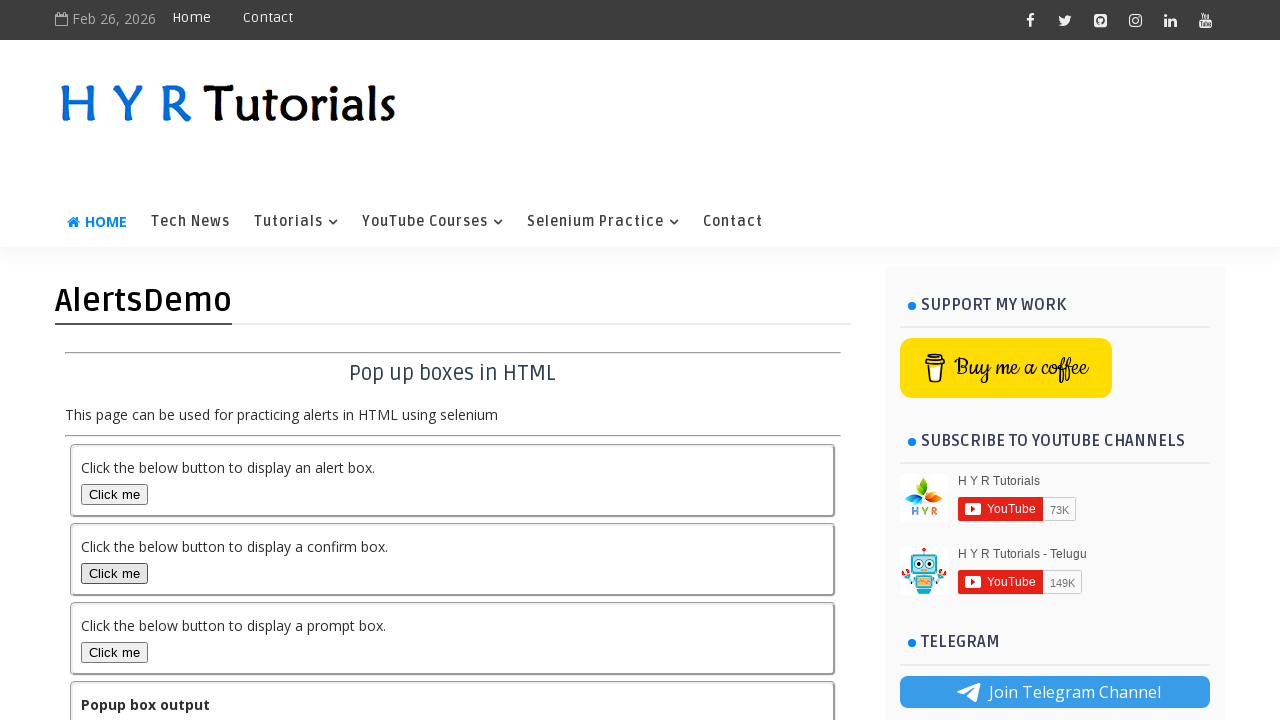

Clicked prompt box button at (114, 652) on #promptBox
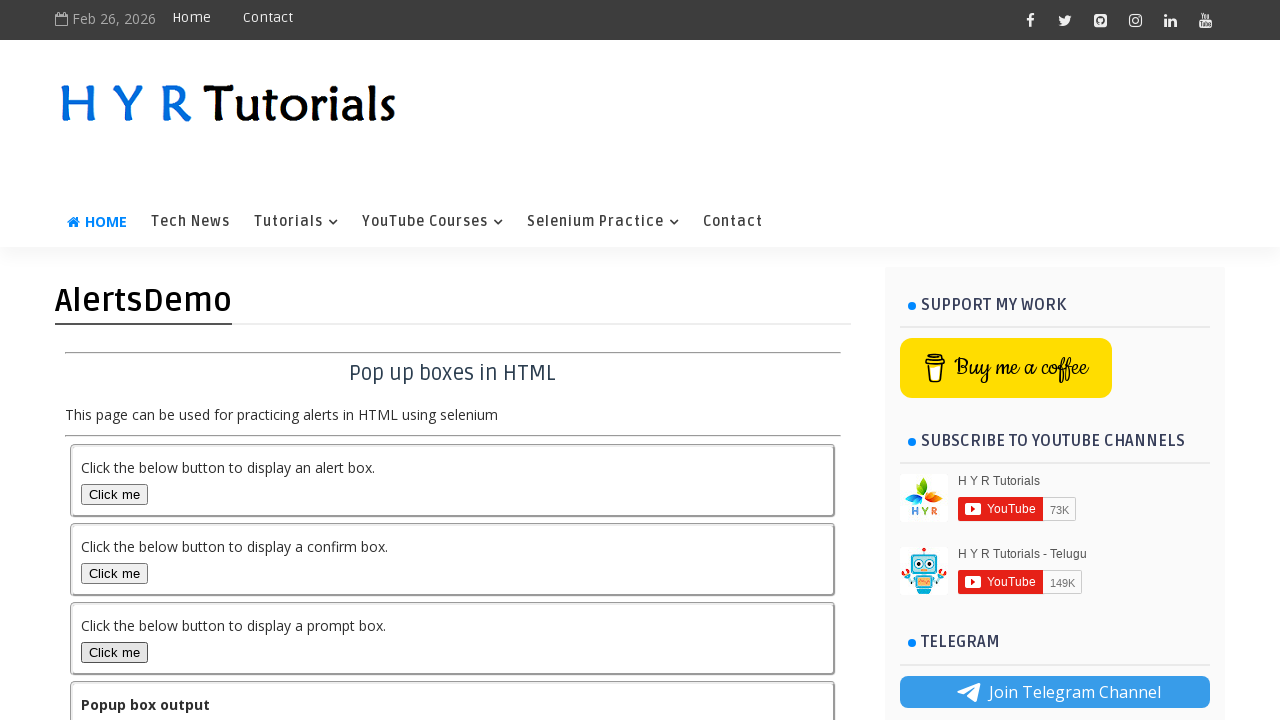

Accepted prompt dialog with text 'Ravikanth'
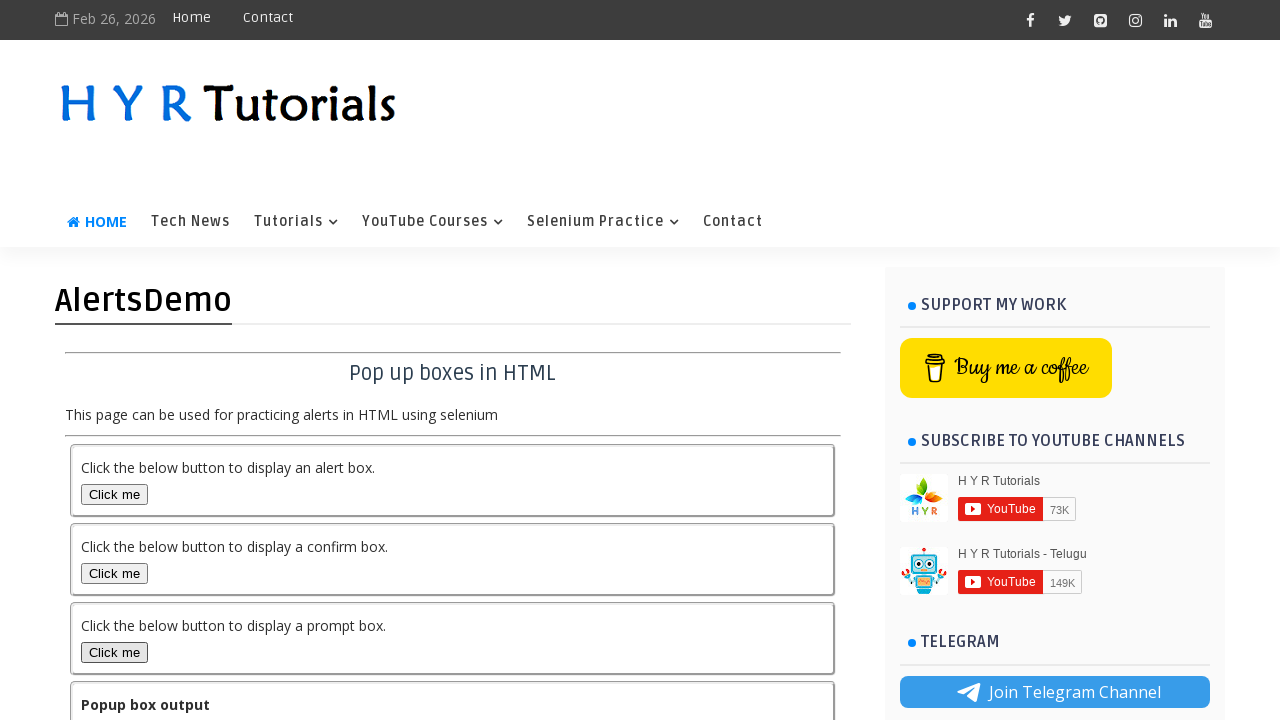

Retrieved output text after prompt box interaction
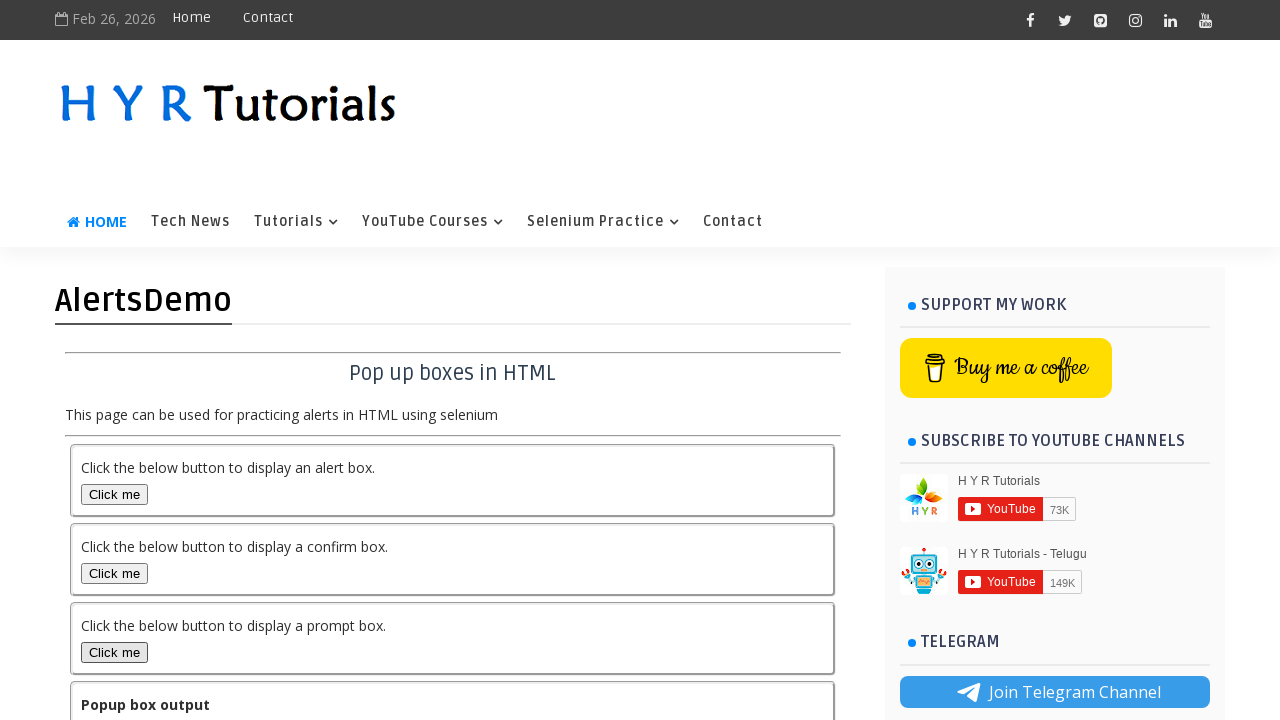

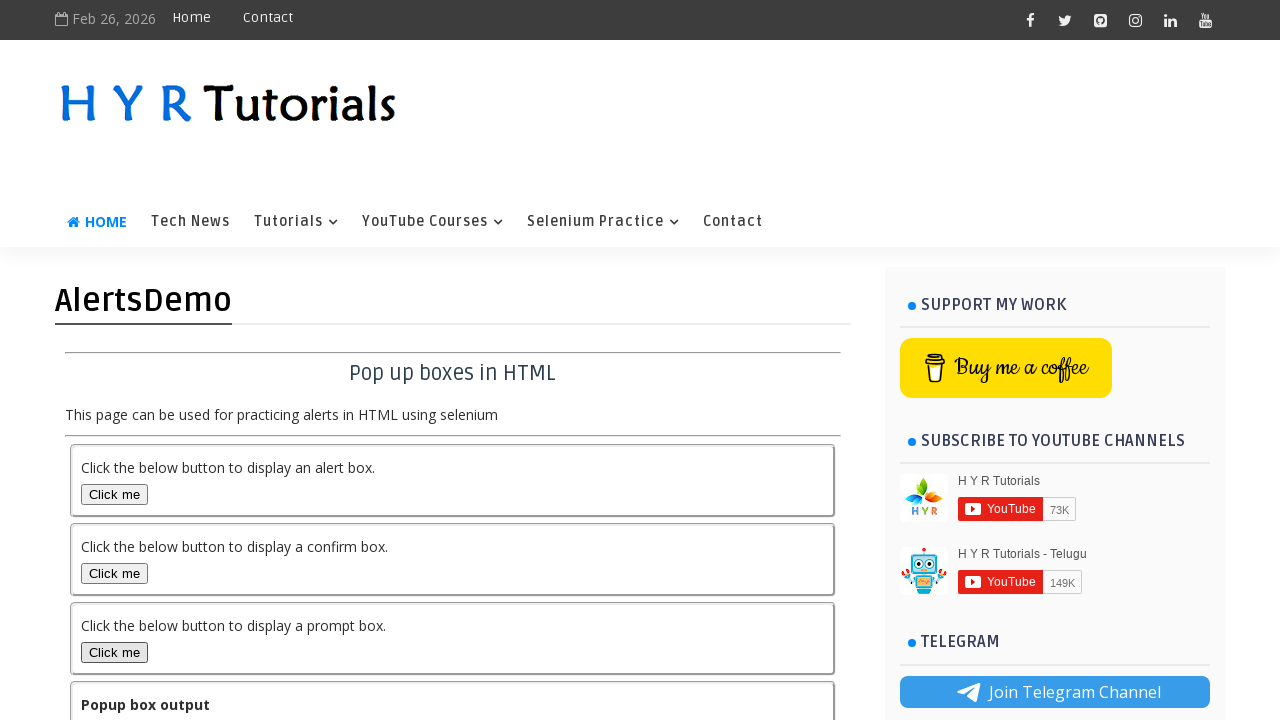